Tests dynamic loading by clicking Start button and waiting for Hello World text with proper locator

Starting URL: https://the-internet.herokuapp.com/dynamic_loading/1

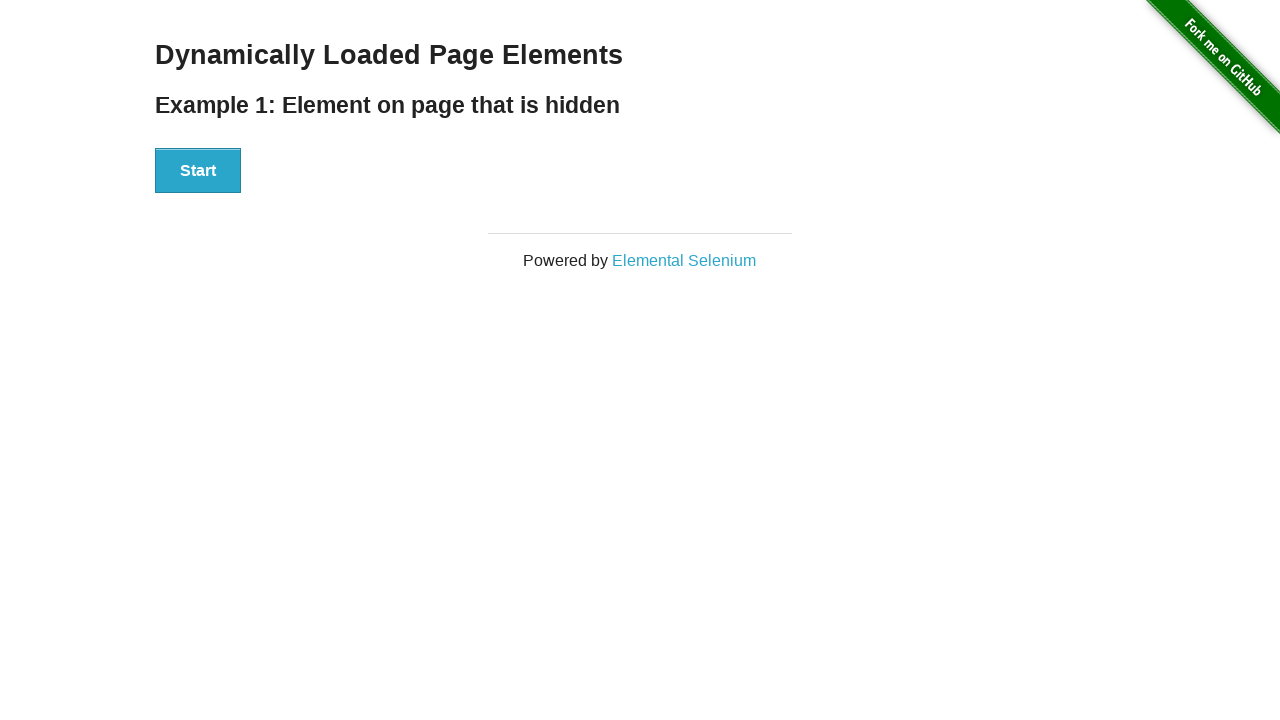

Clicked Start button to trigger dynamic loading at (198, 171) on xpath=//button
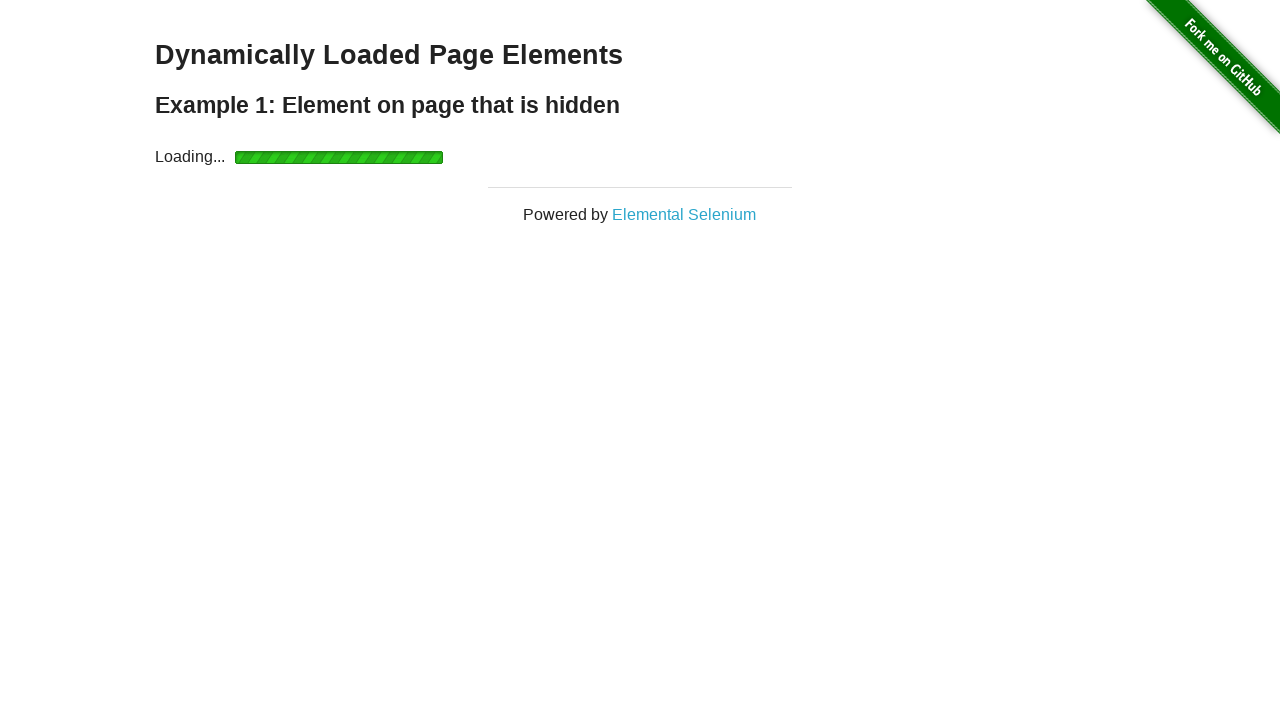

Waited for Hello World text to become visible
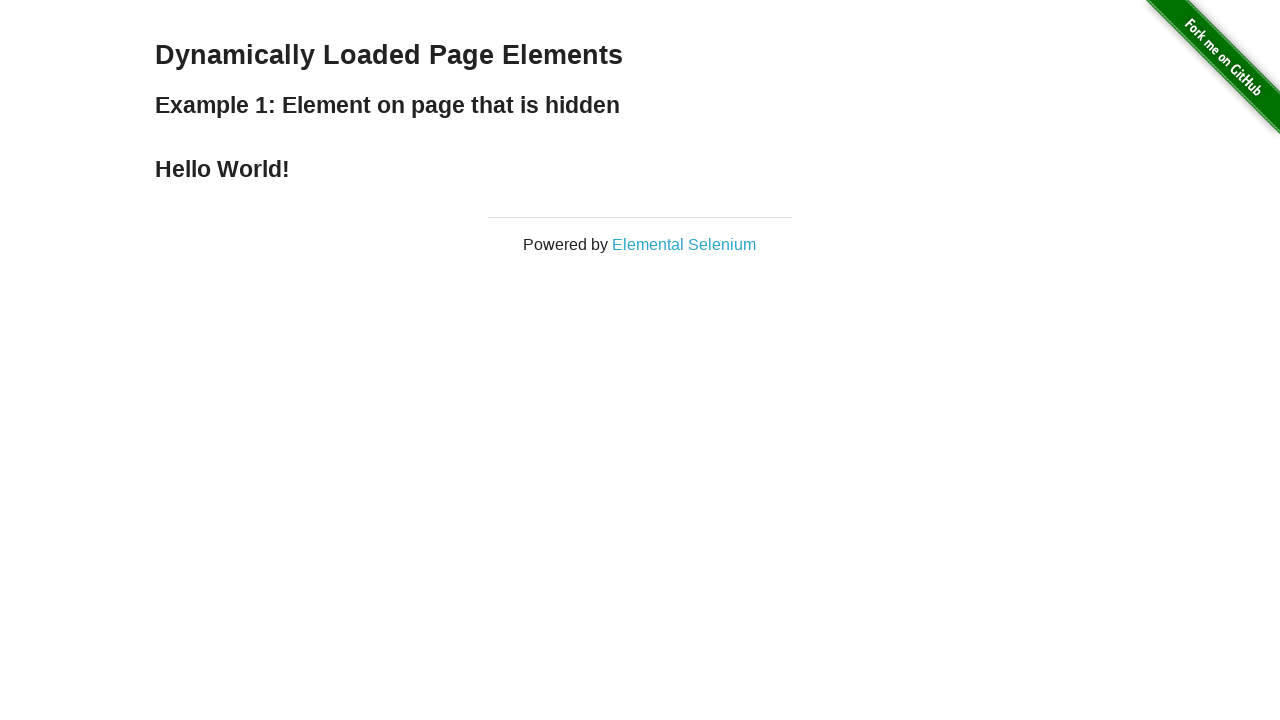

Located Hello World text element
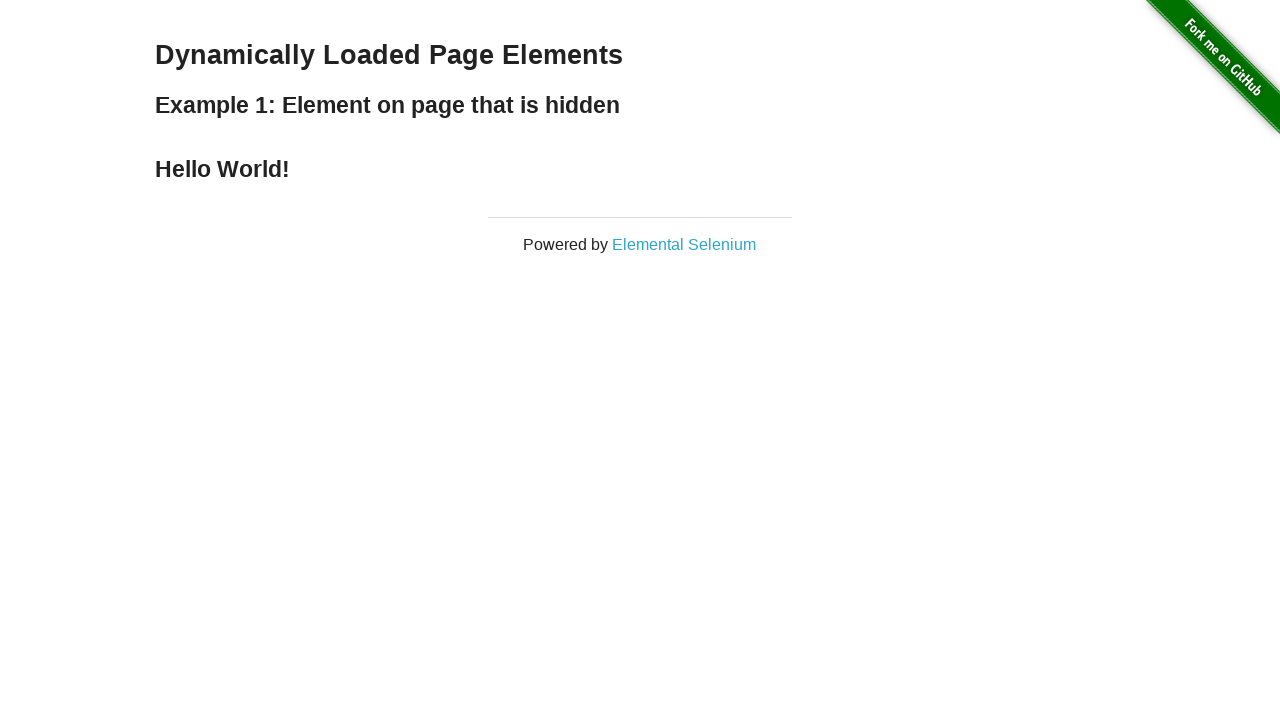

Verified Hello World text content matches expected value
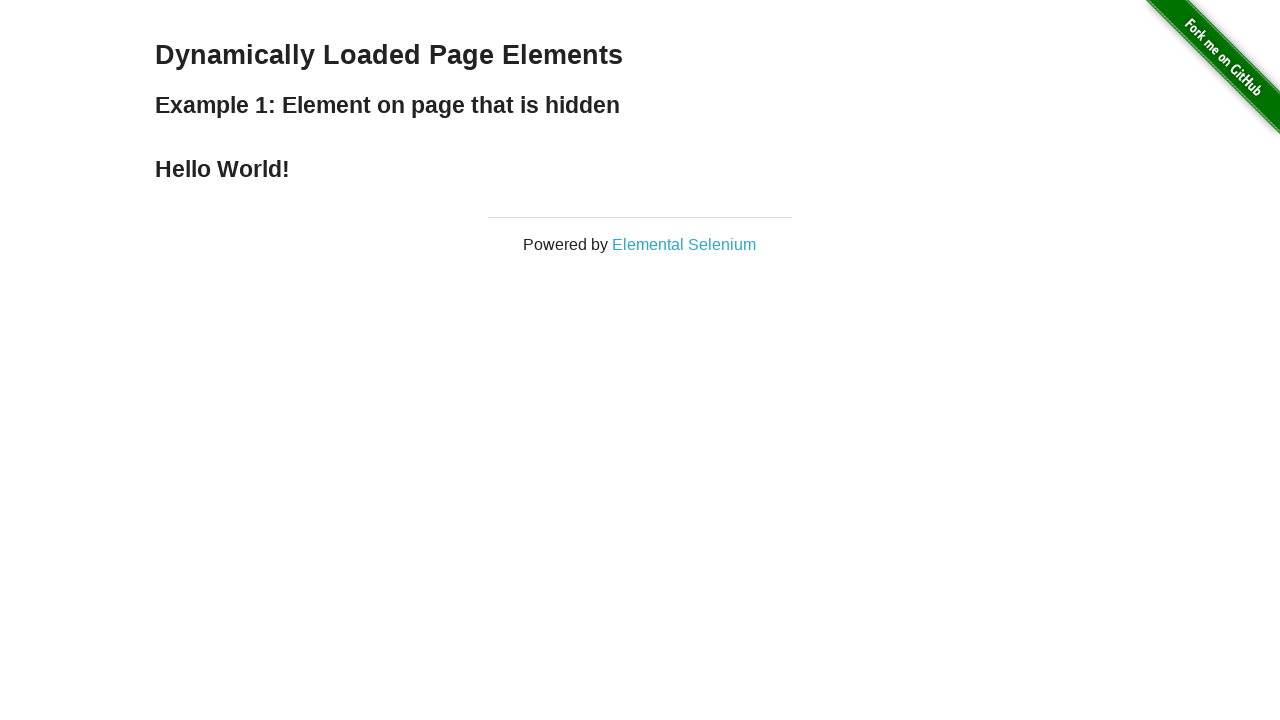

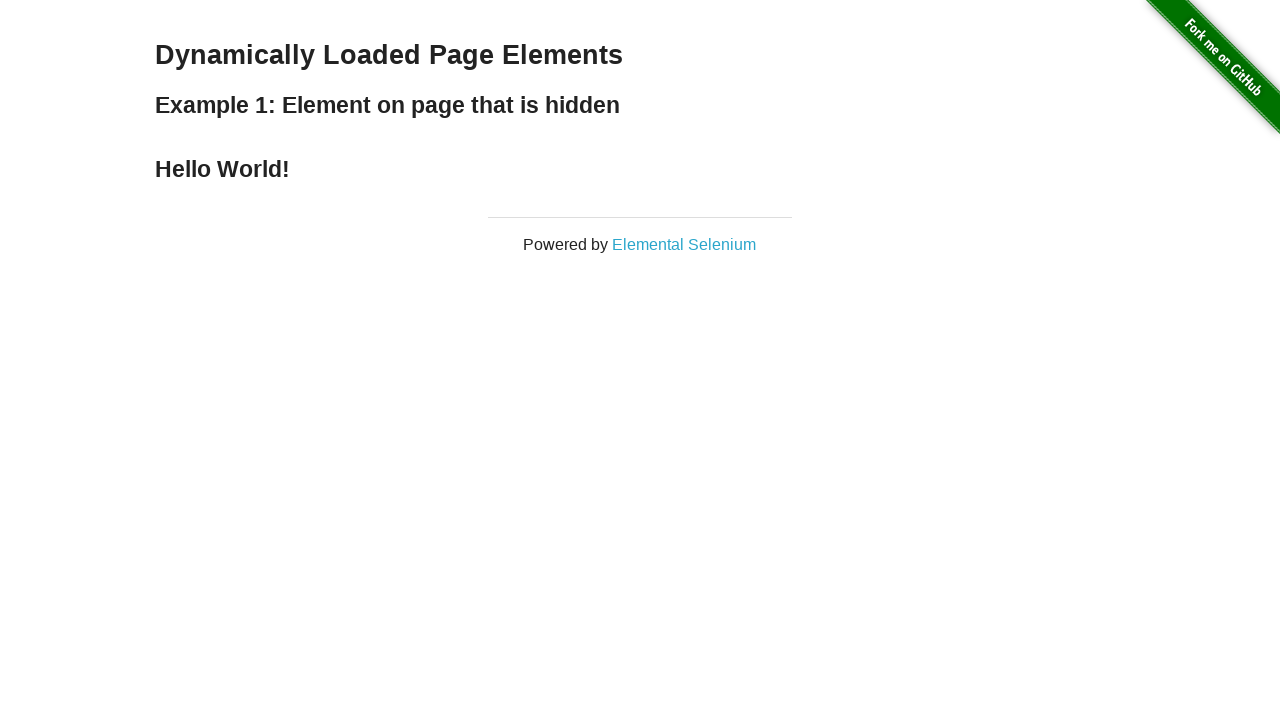